Navigates through a paginated table, reading and displaying rows from multiple pages

Starting URL: http://syntaxprojects.com/table-pagination-demo.php

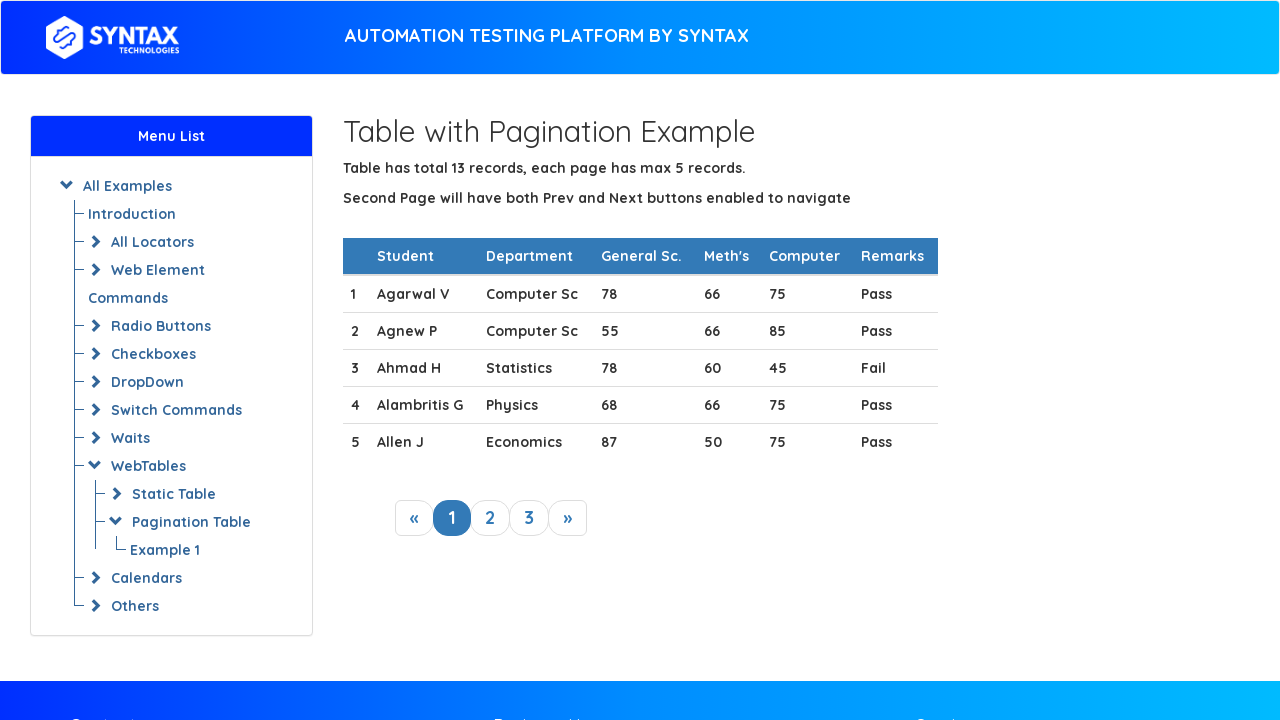

Located table rows using XPath selector
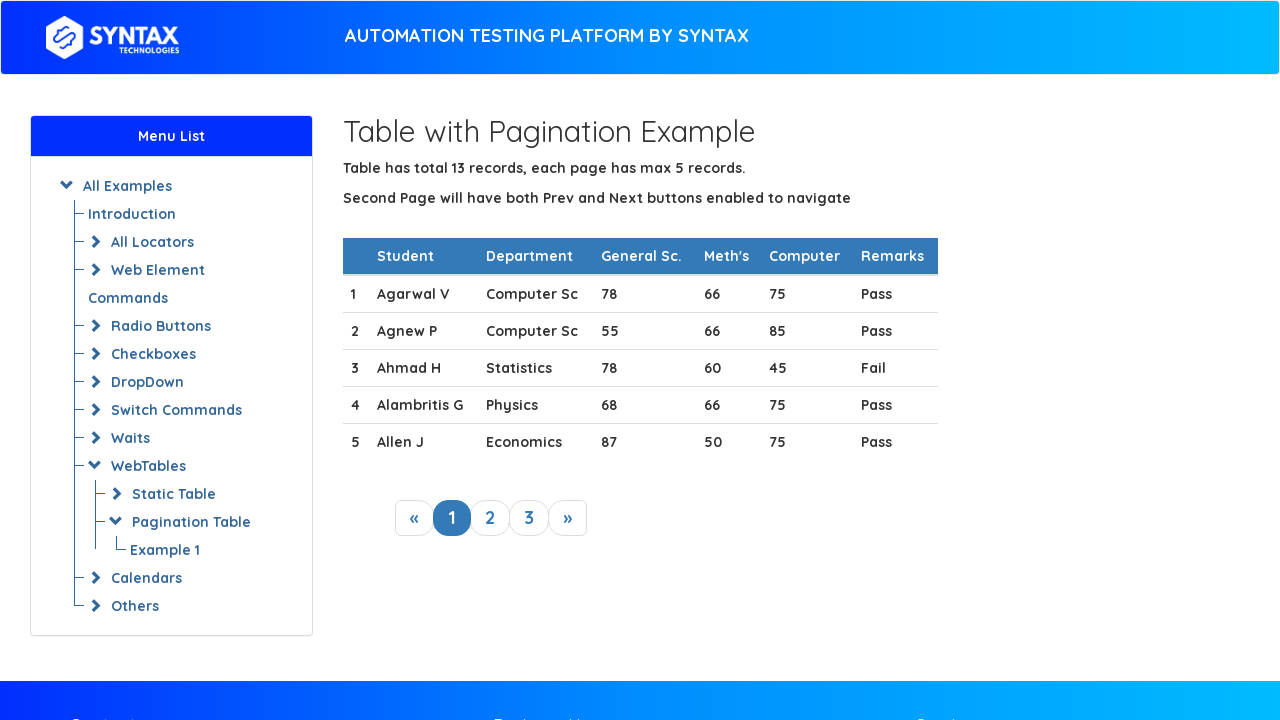

Counted 5 rows on page 1
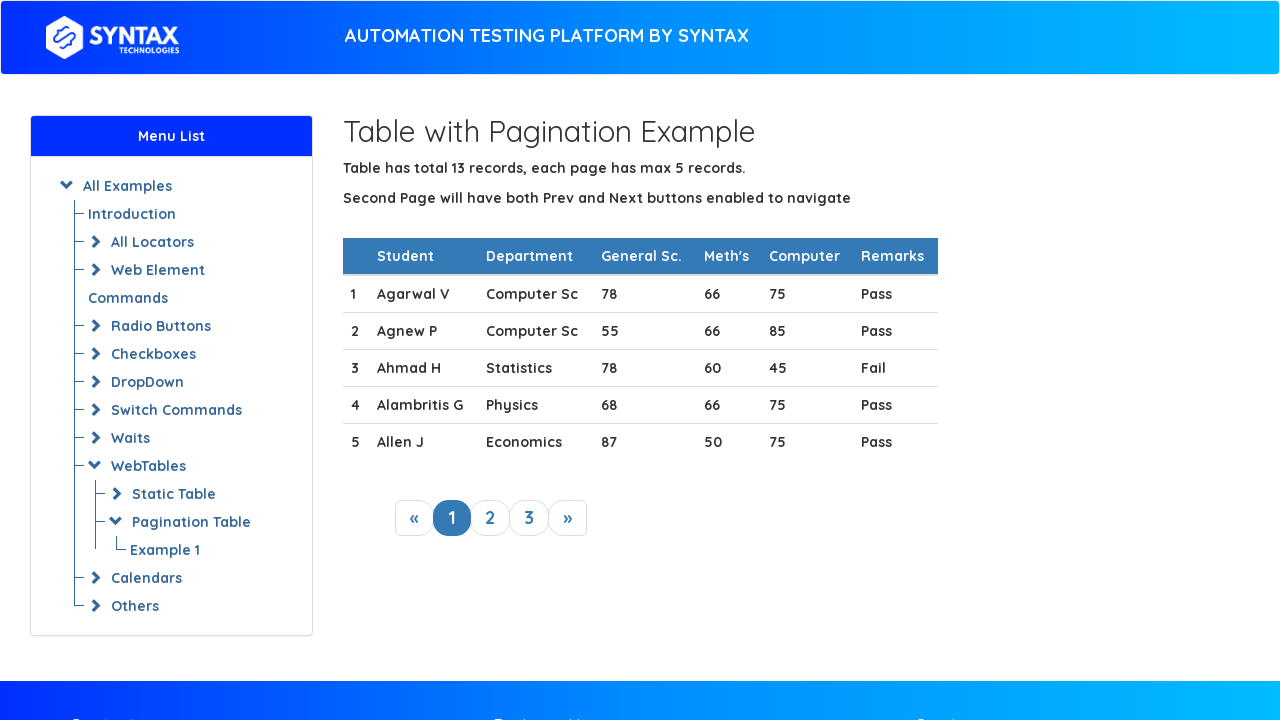

Read row 1 text content on page 1
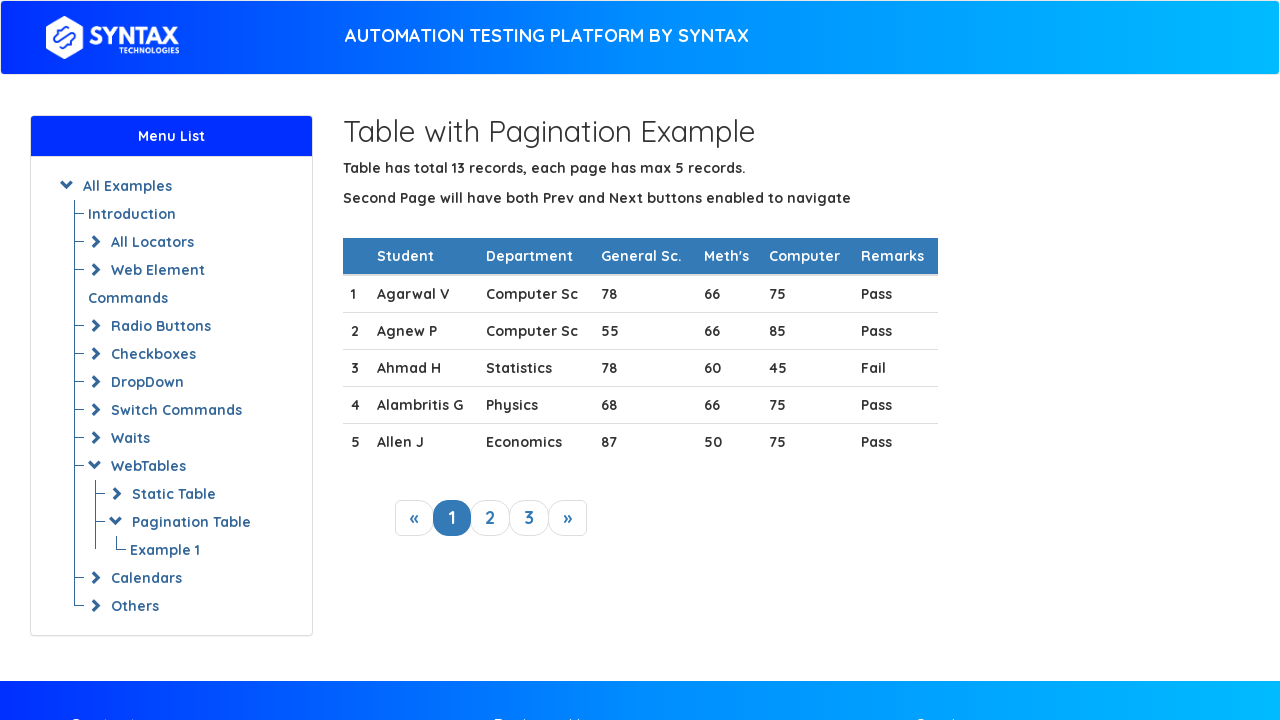

Read row 2 text content on page 1
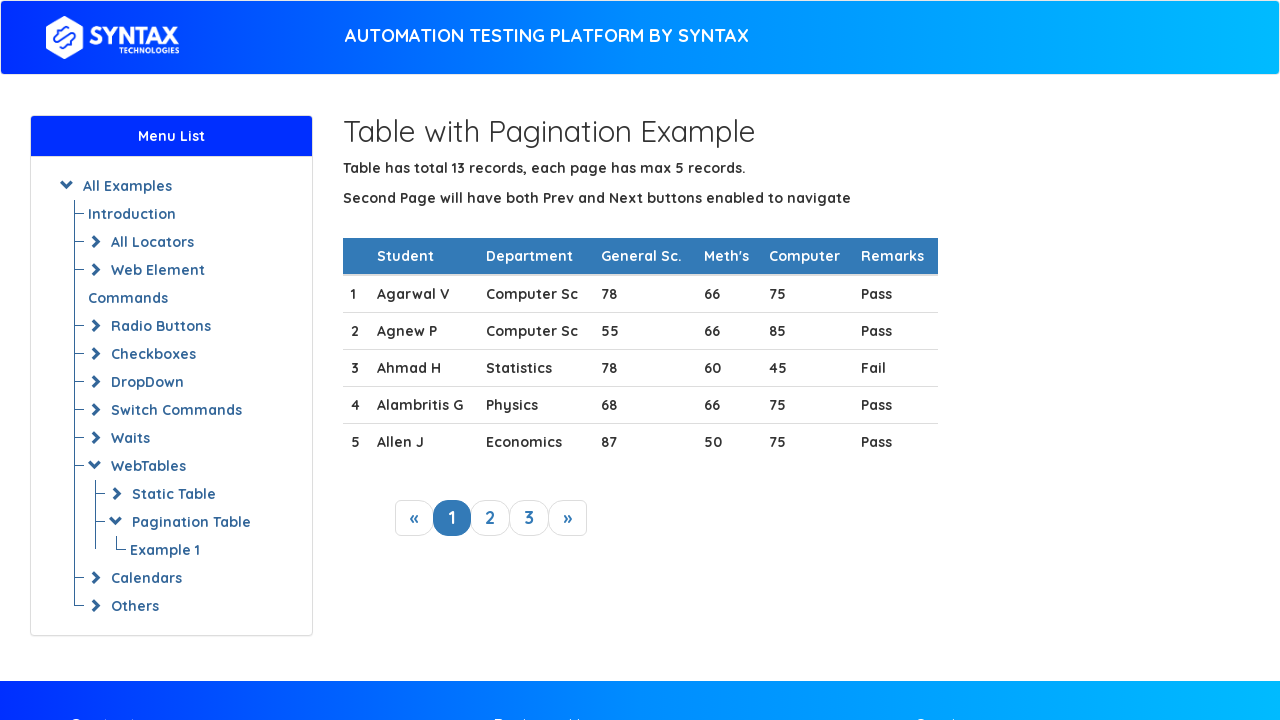

Read row 3 text content on page 1
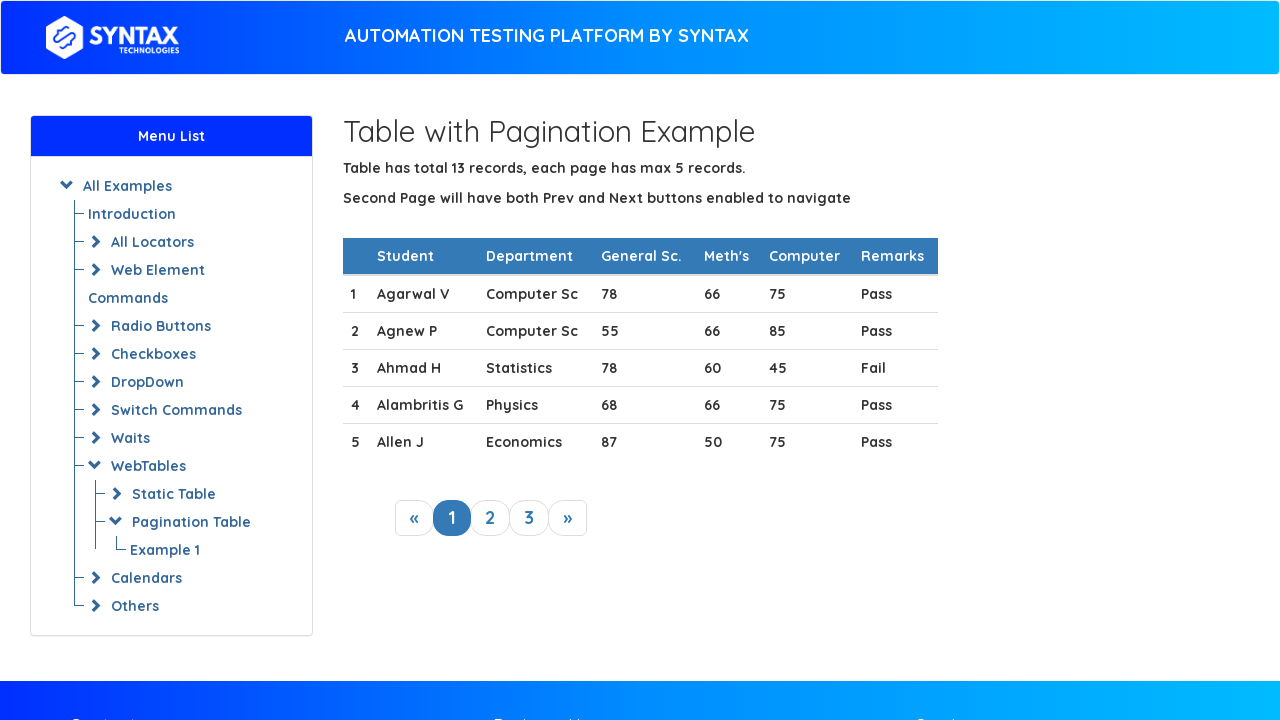

Read row 4 text content on page 1
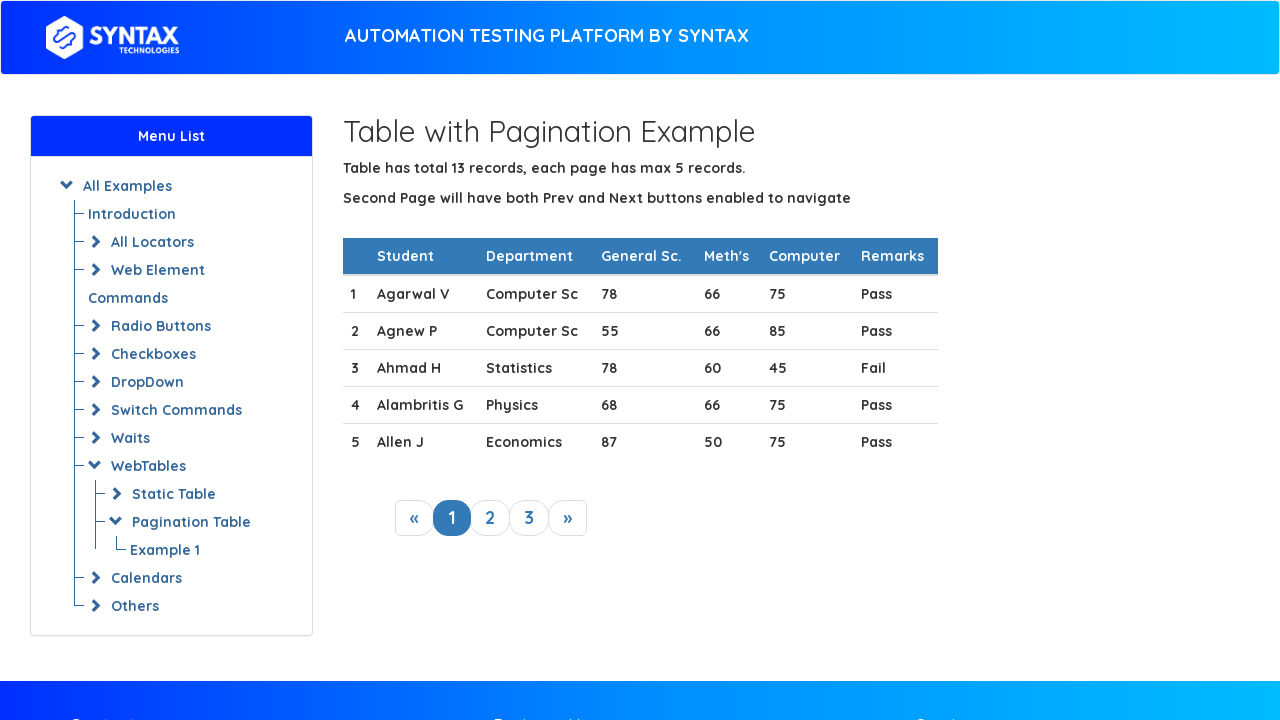

Read row 5 text content on page 1
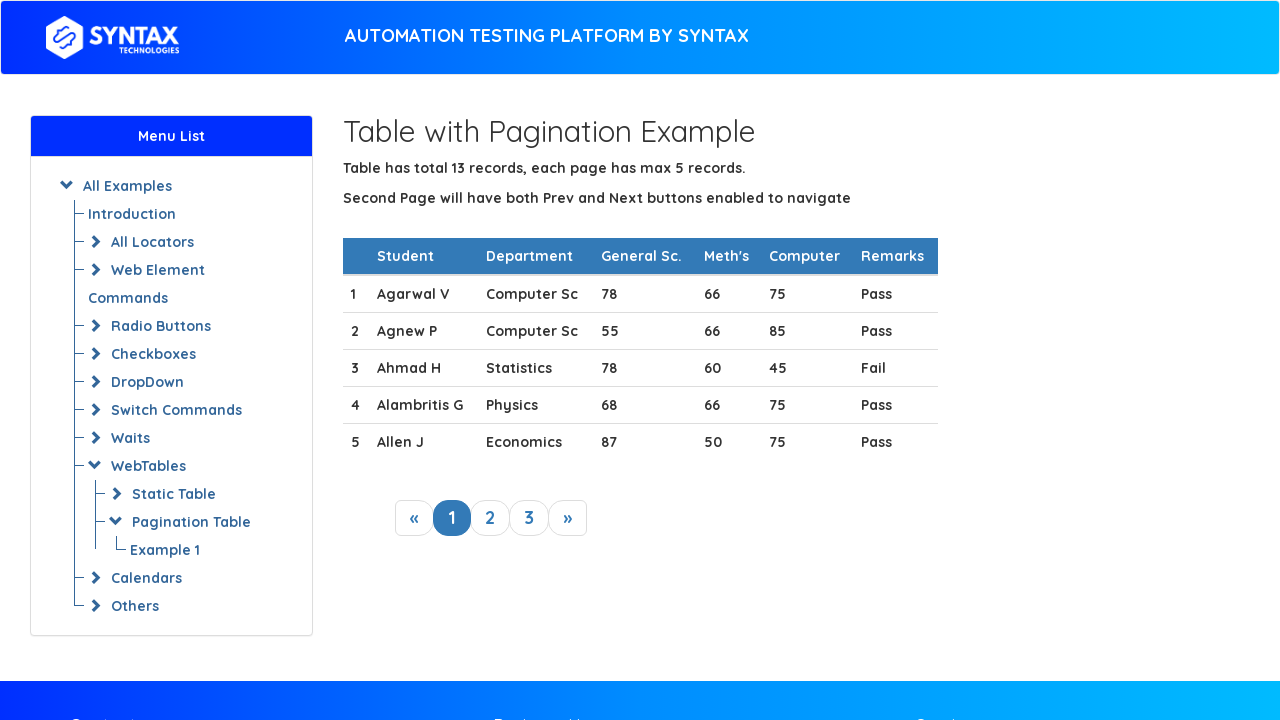

Clicked next page button to navigate from page 1 to page 2 at (568, 518) on xpath=//a[contains(text(),'»')]
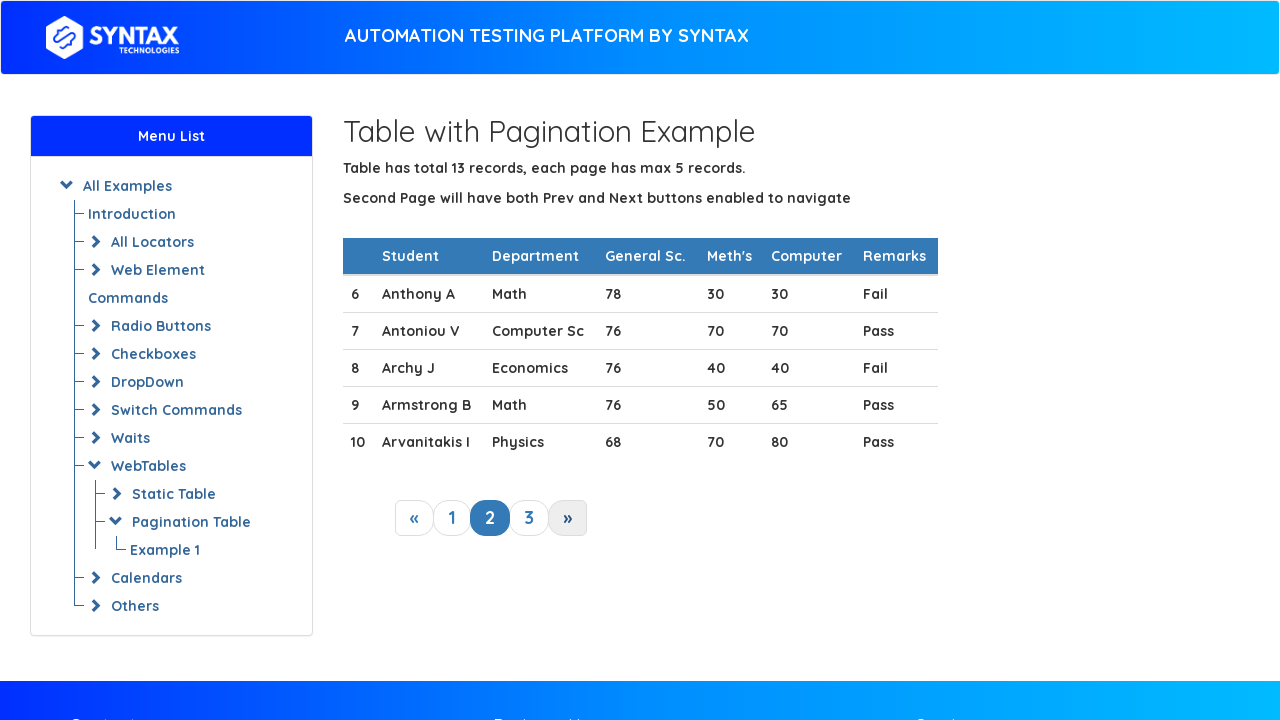

Waited 500ms for table to update after page navigation
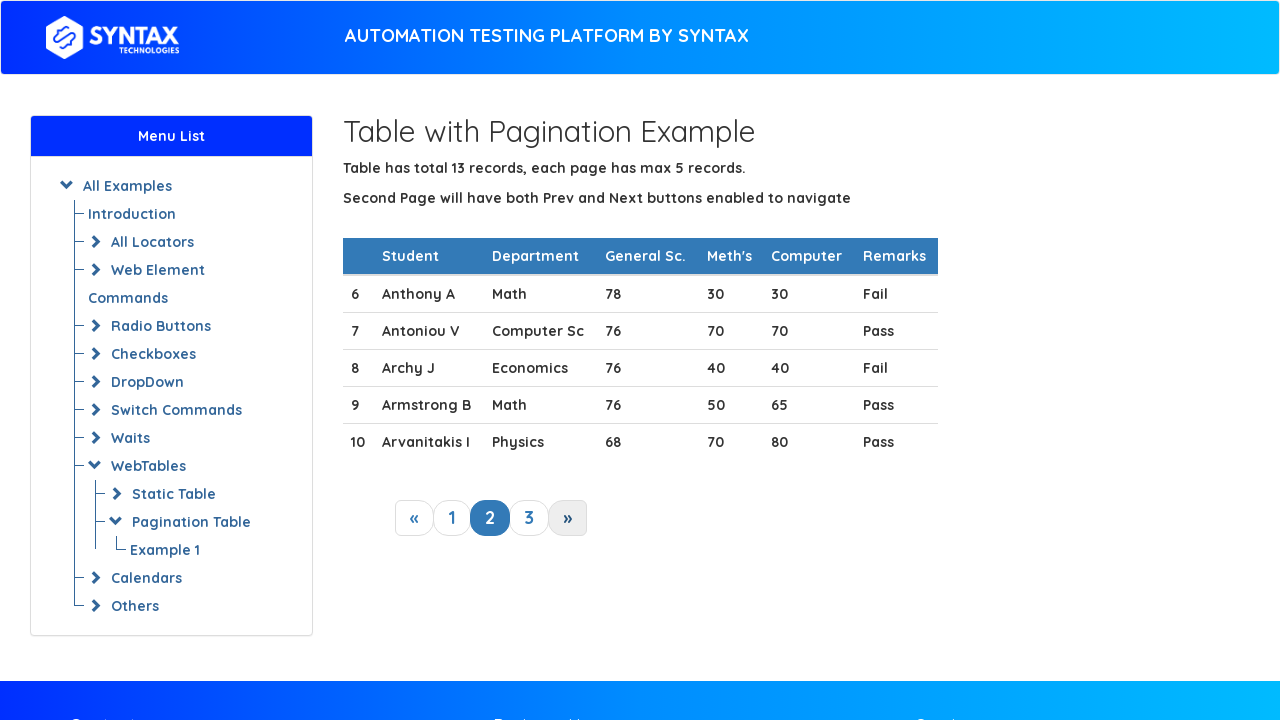

Counted 5 rows on page 2
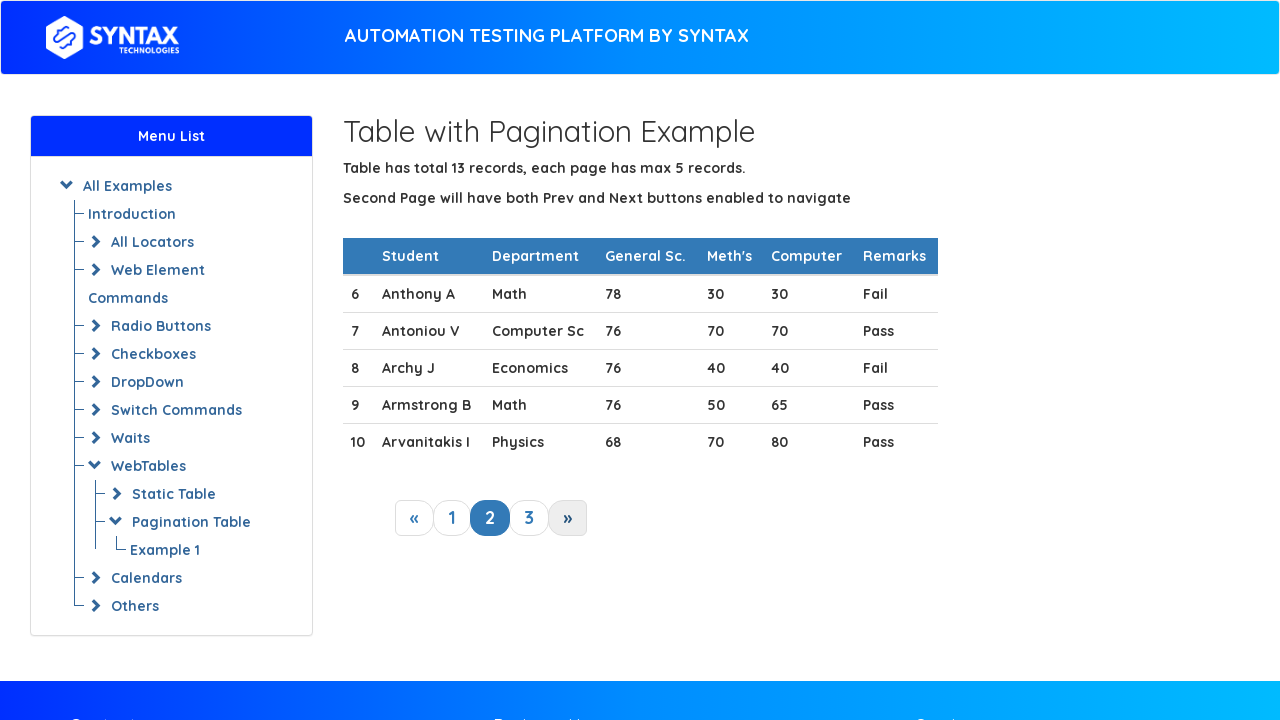

Read row 1 text content on page 2
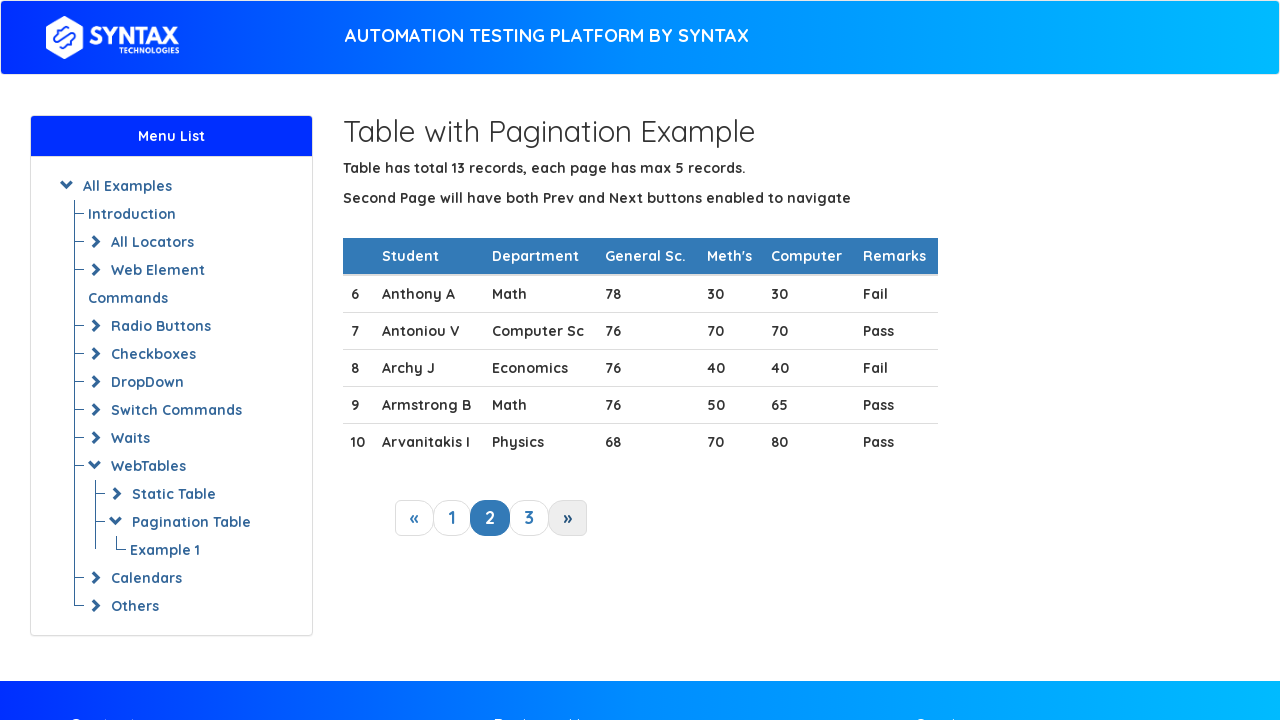

Read row 2 text content on page 2
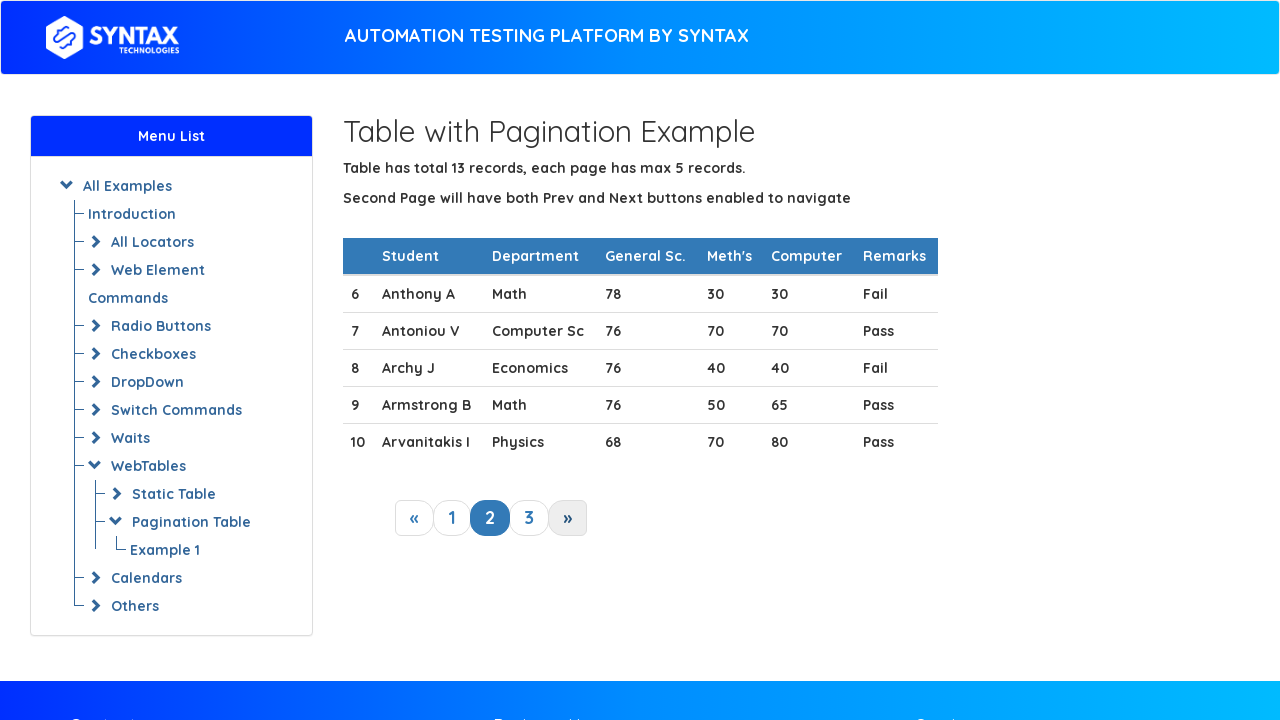

Read row 3 text content on page 2
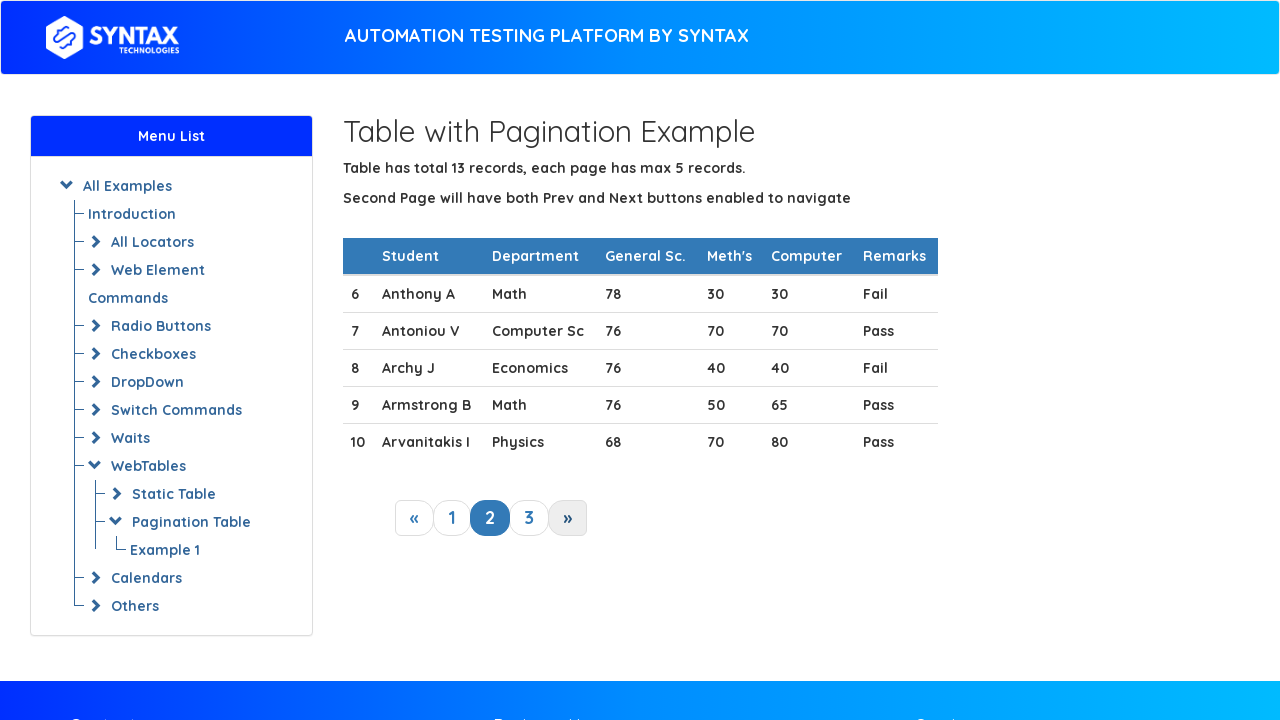

Read row 4 text content on page 2
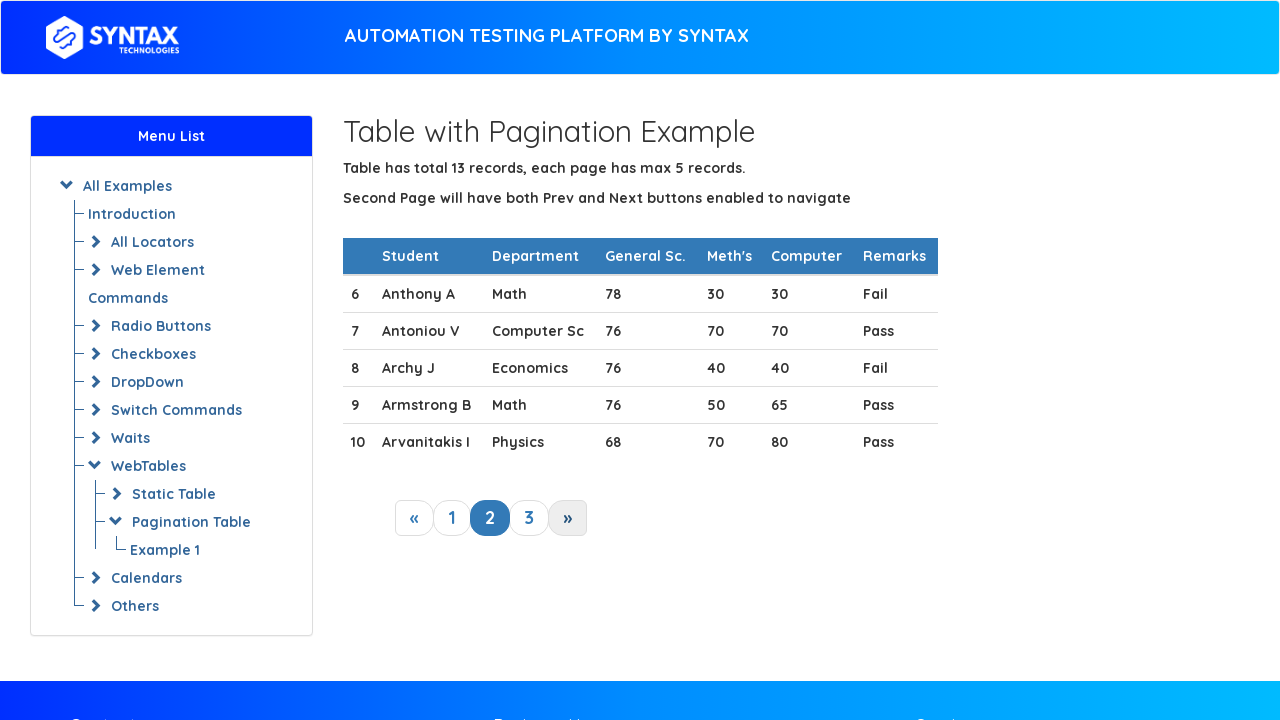

Read row 5 text content on page 2
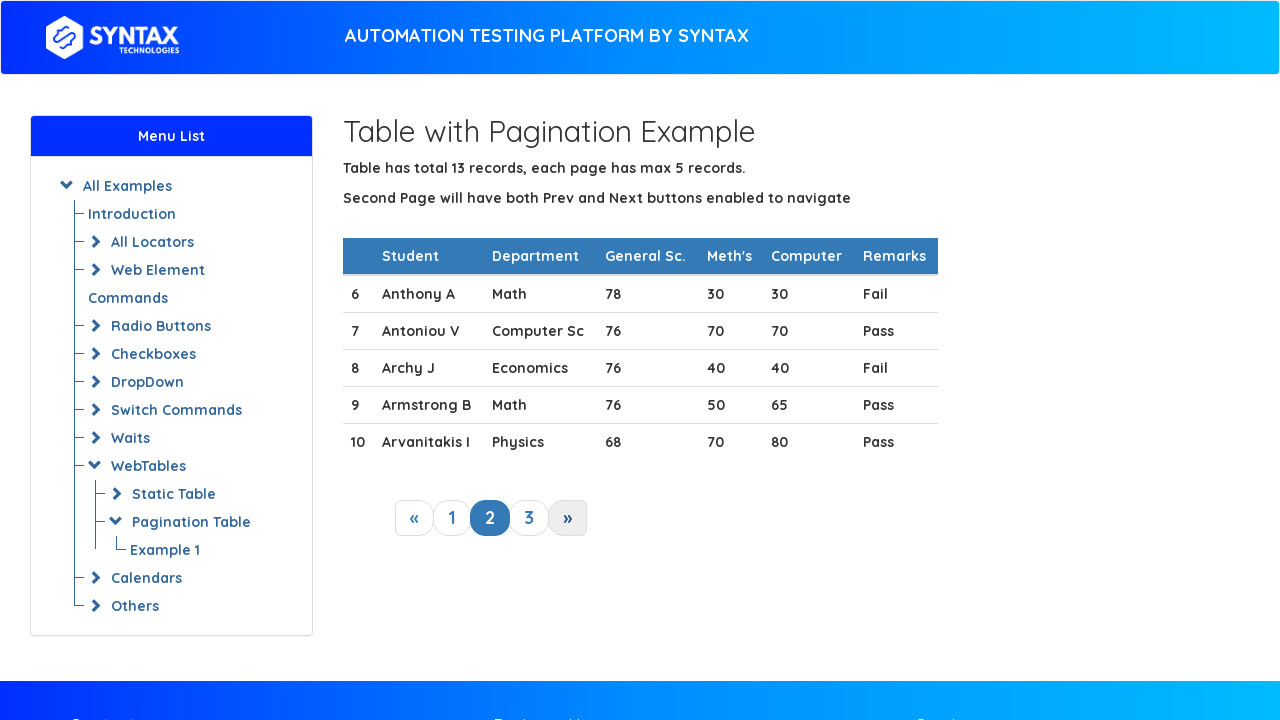

Clicked next page button to navigate from page 2 to page 3 at (568, 518) on xpath=//a[contains(text(),'»')]
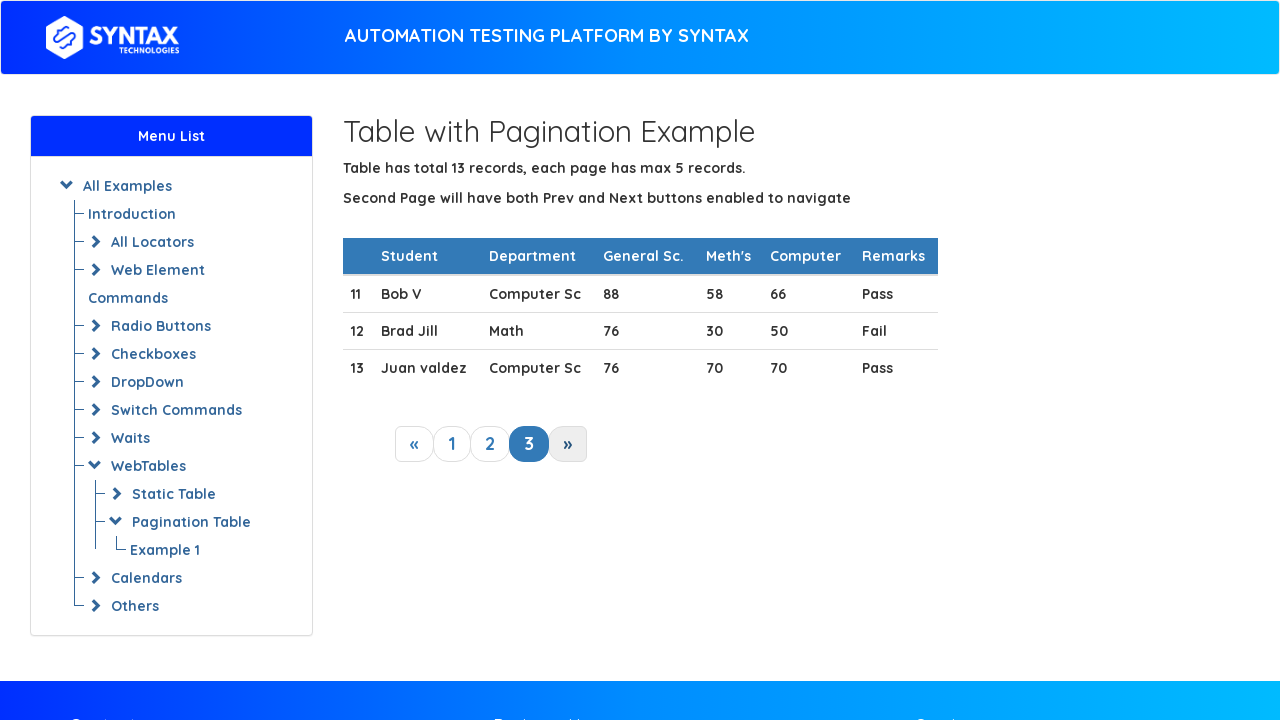

Waited 500ms for table to update after page navigation
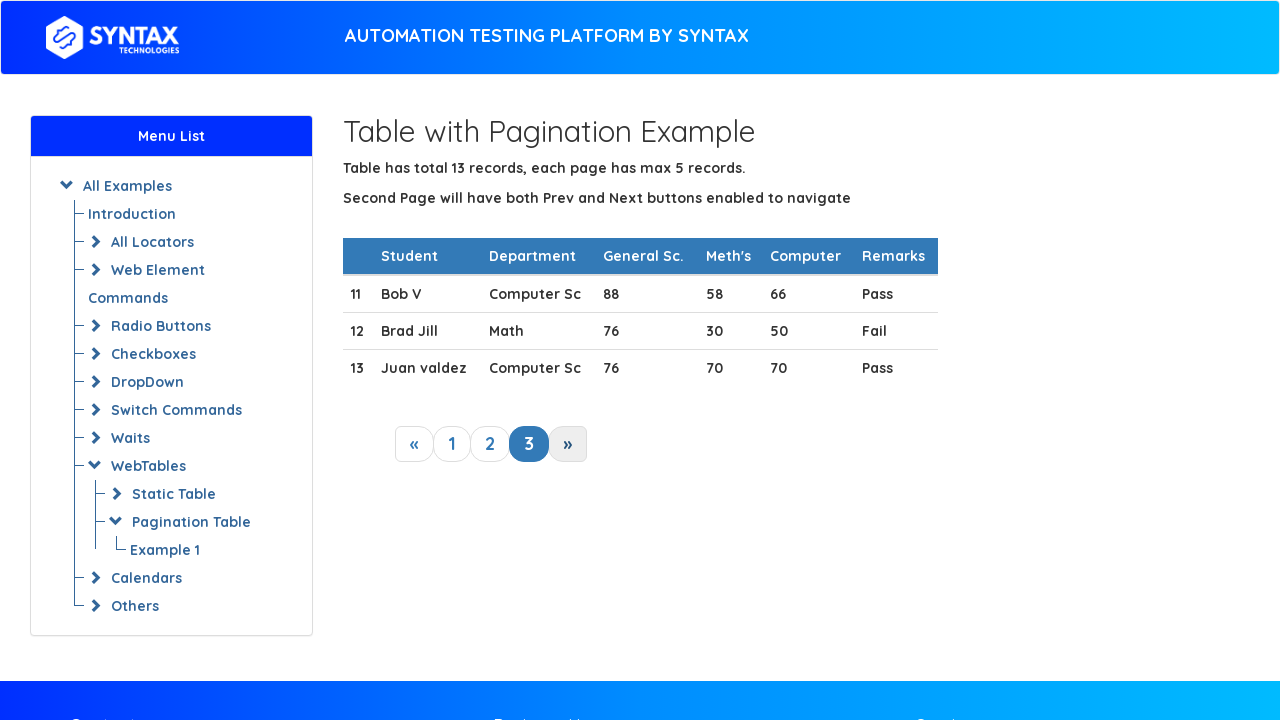

Counted 3 rows on page 3
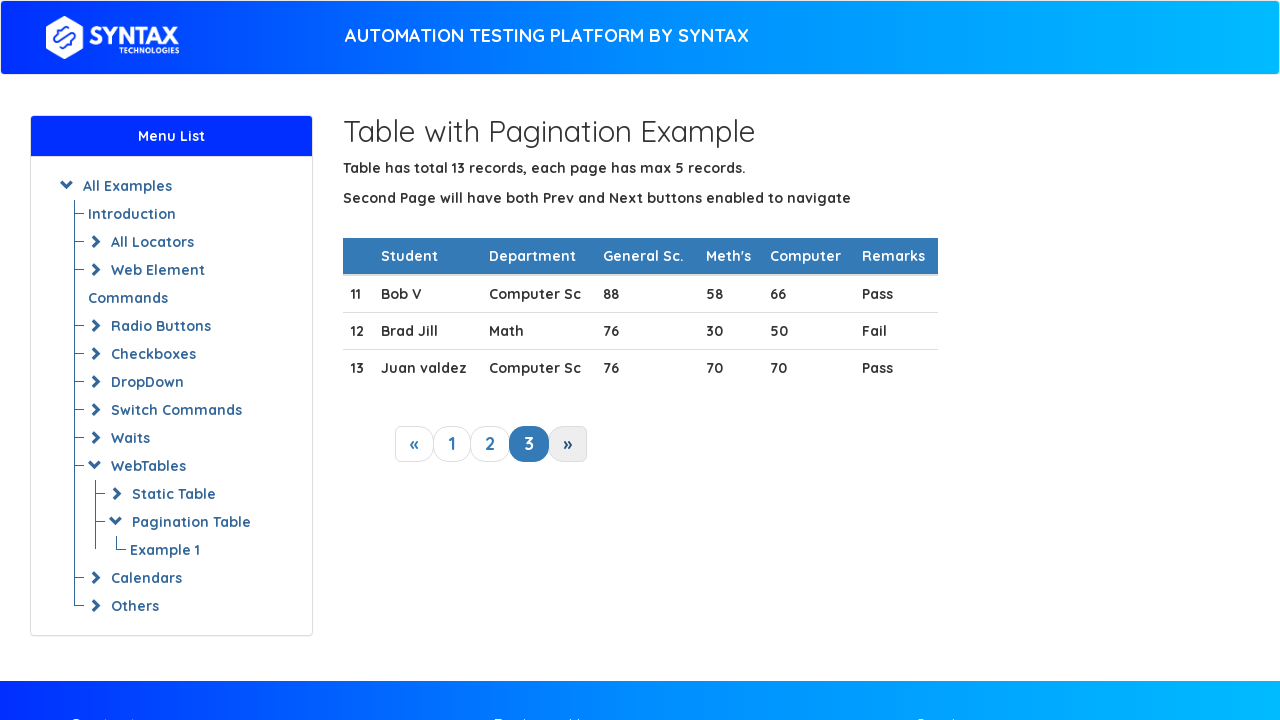

Read row 1 text content on page 3
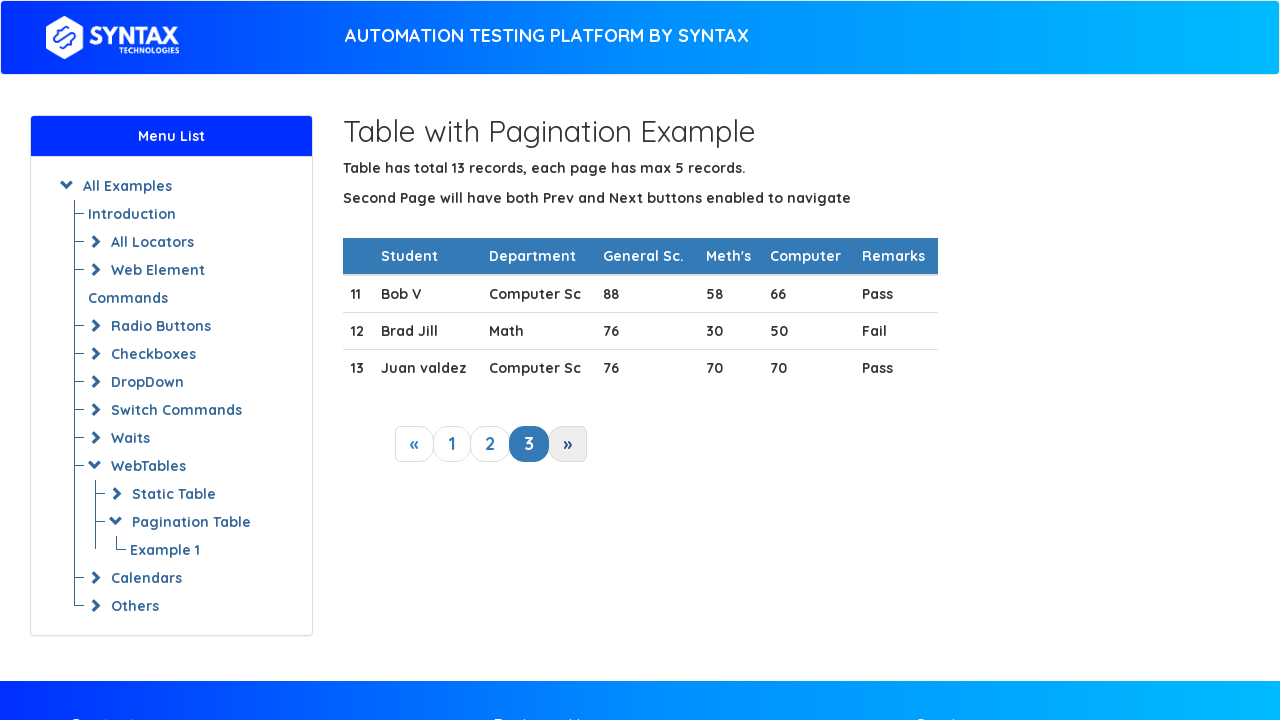

Read row 2 text content on page 3
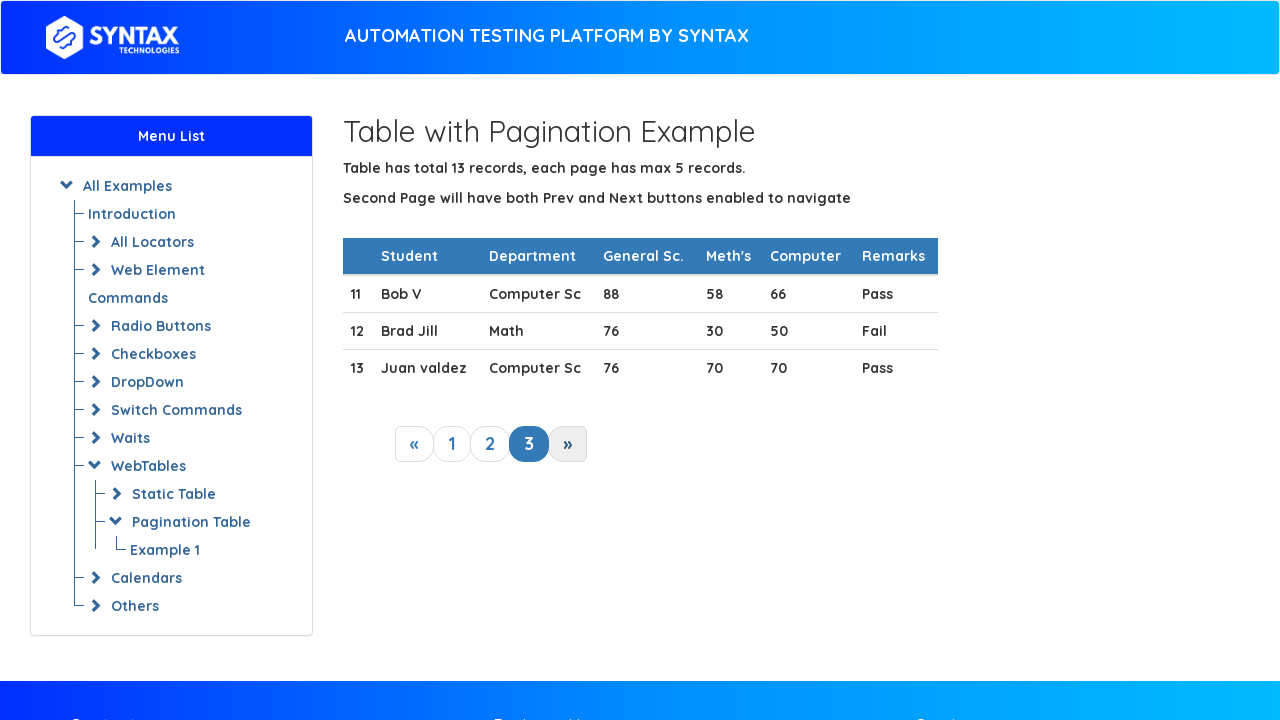

Read row 3 text content on page 3
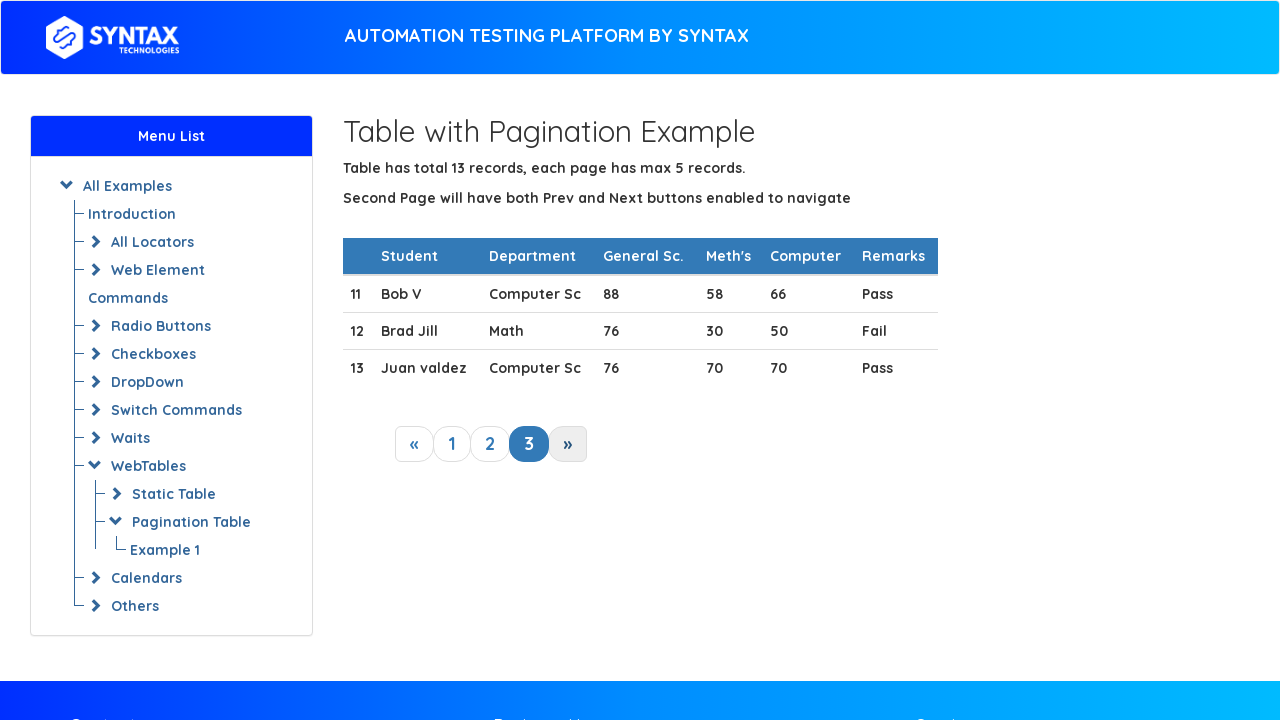

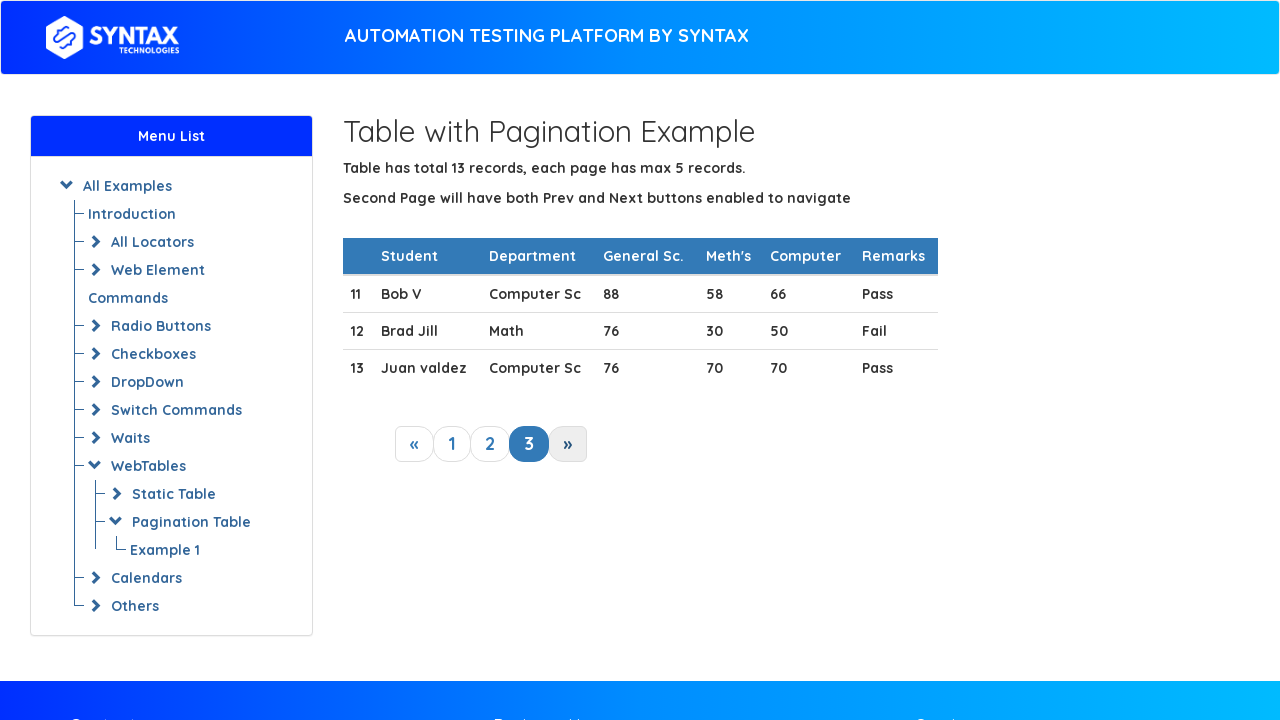